Tests the tags listing page by verifying header, footer, page heading and tags list are visible.

Starting URL: https://www.the-frontview.dev/tags

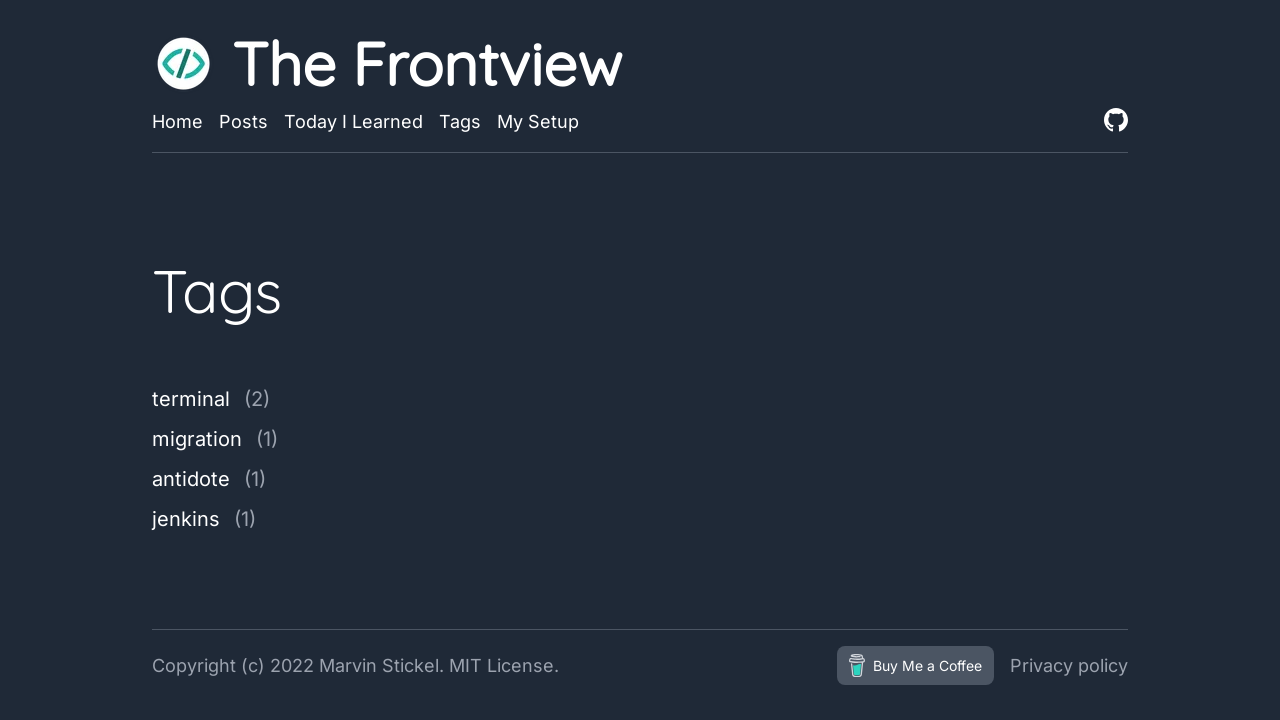

Navigated to tags page
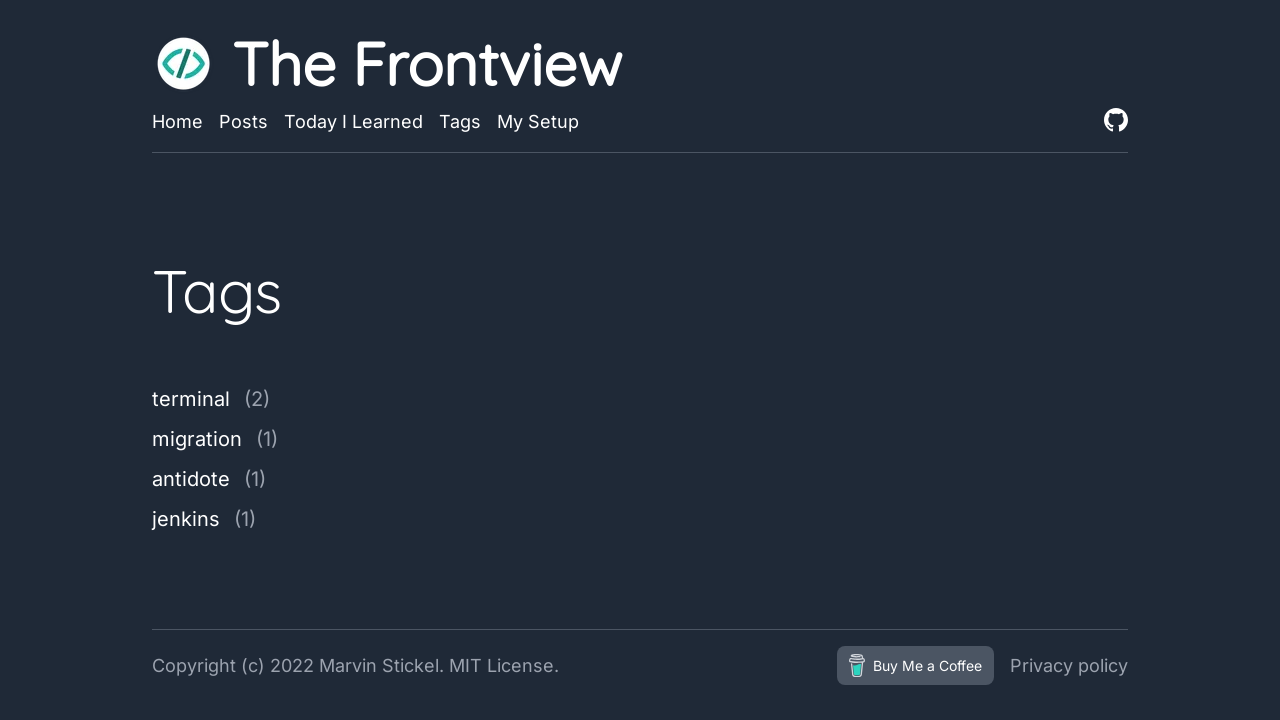

Verified The Frontview Icon is visible in header
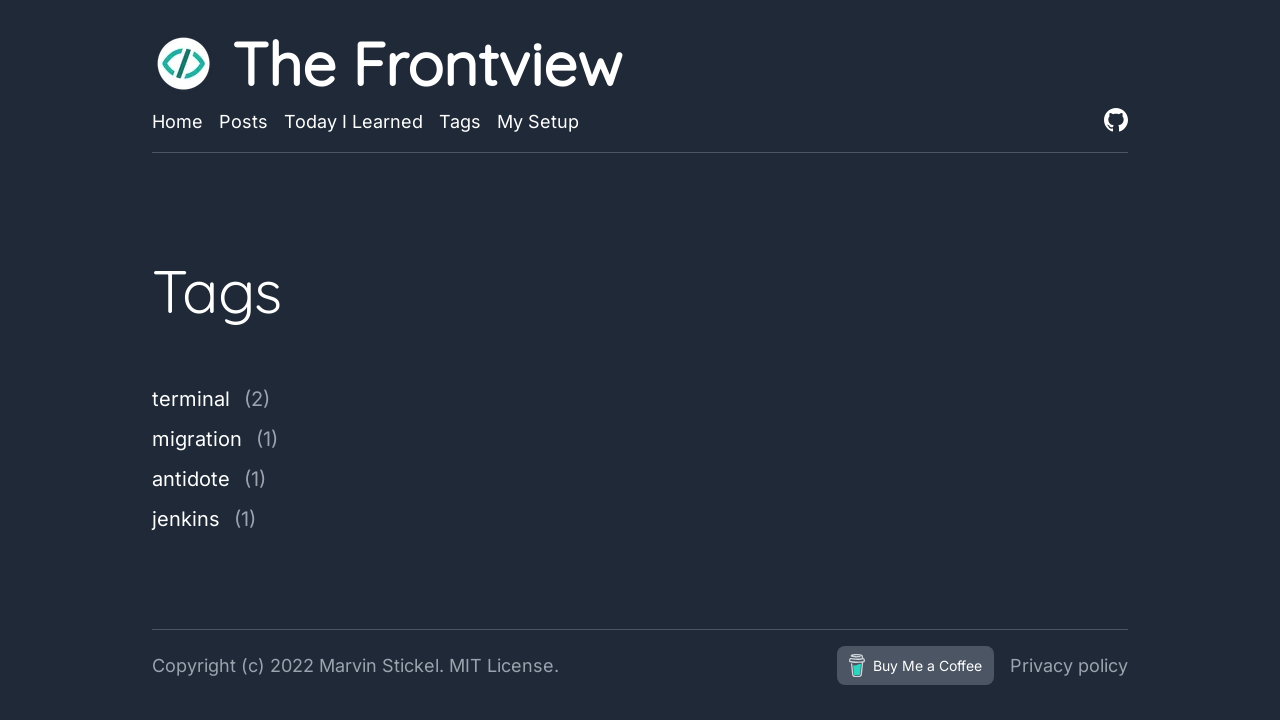

Verified 'The Frontview' heading is visible in header
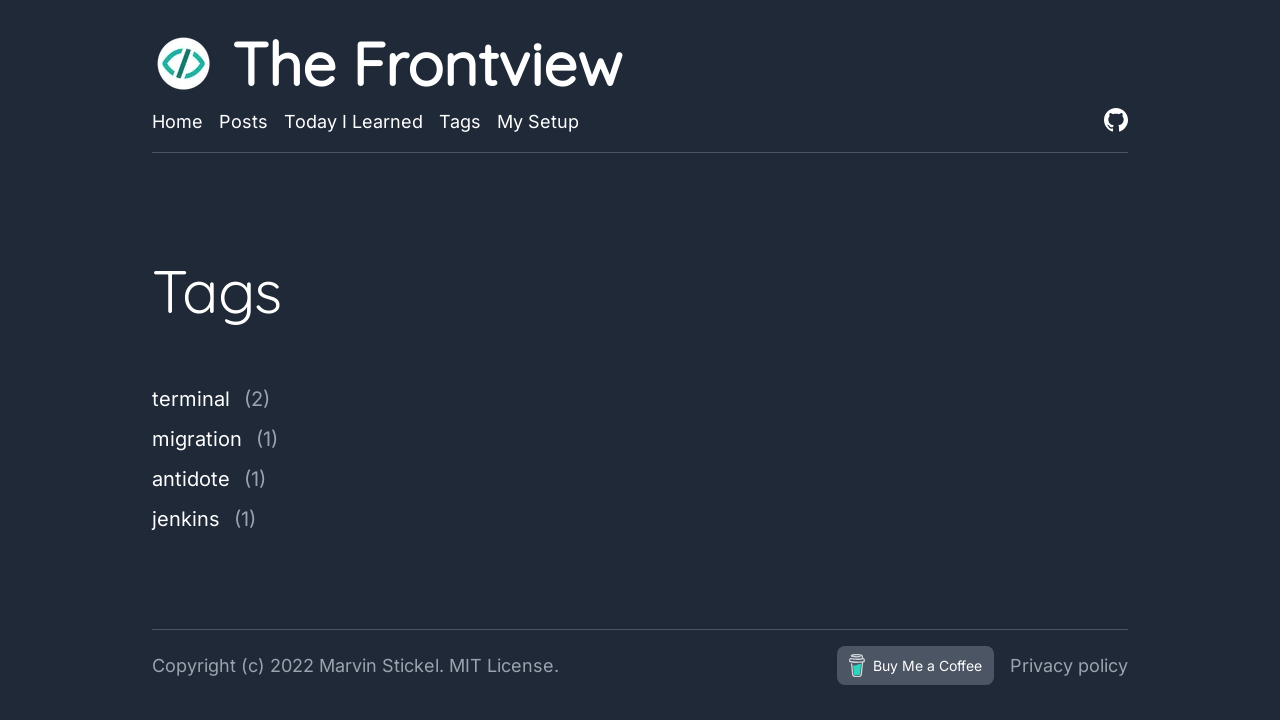

Verified Home navigation link is visible in header
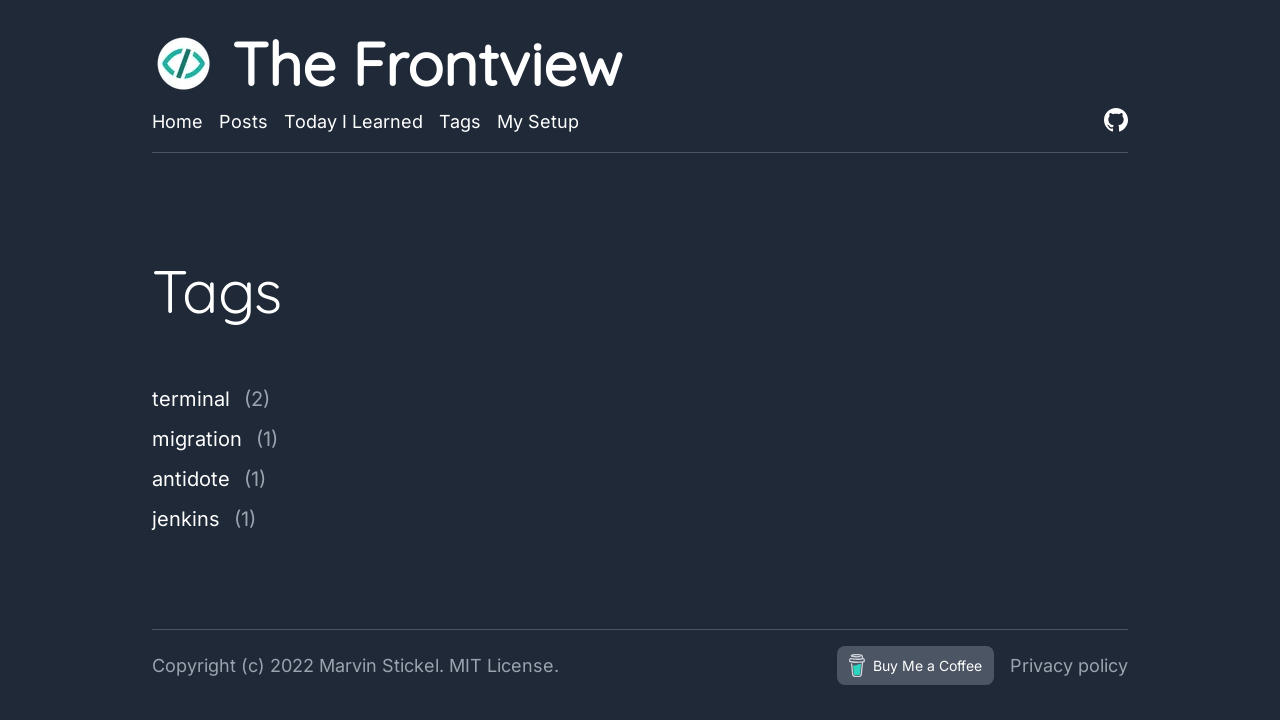

Verified Posts navigation link is visible in header
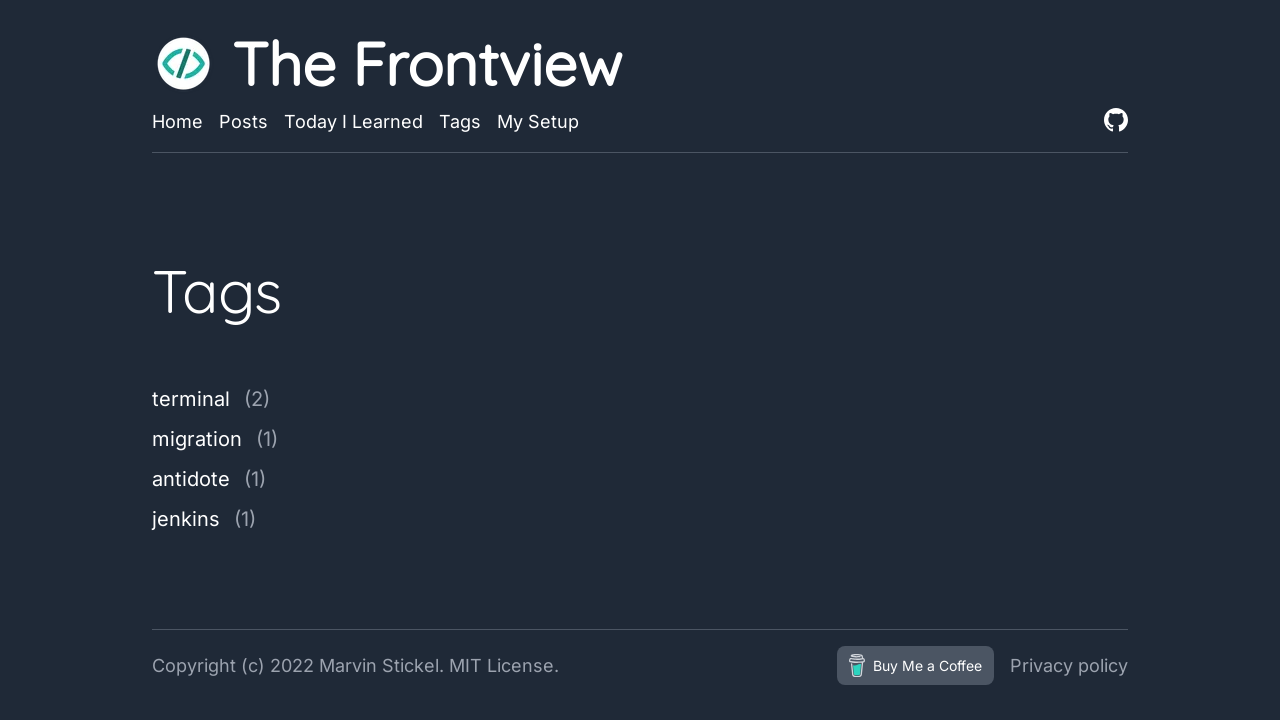

Verified Today I Learned navigation link is visible in header
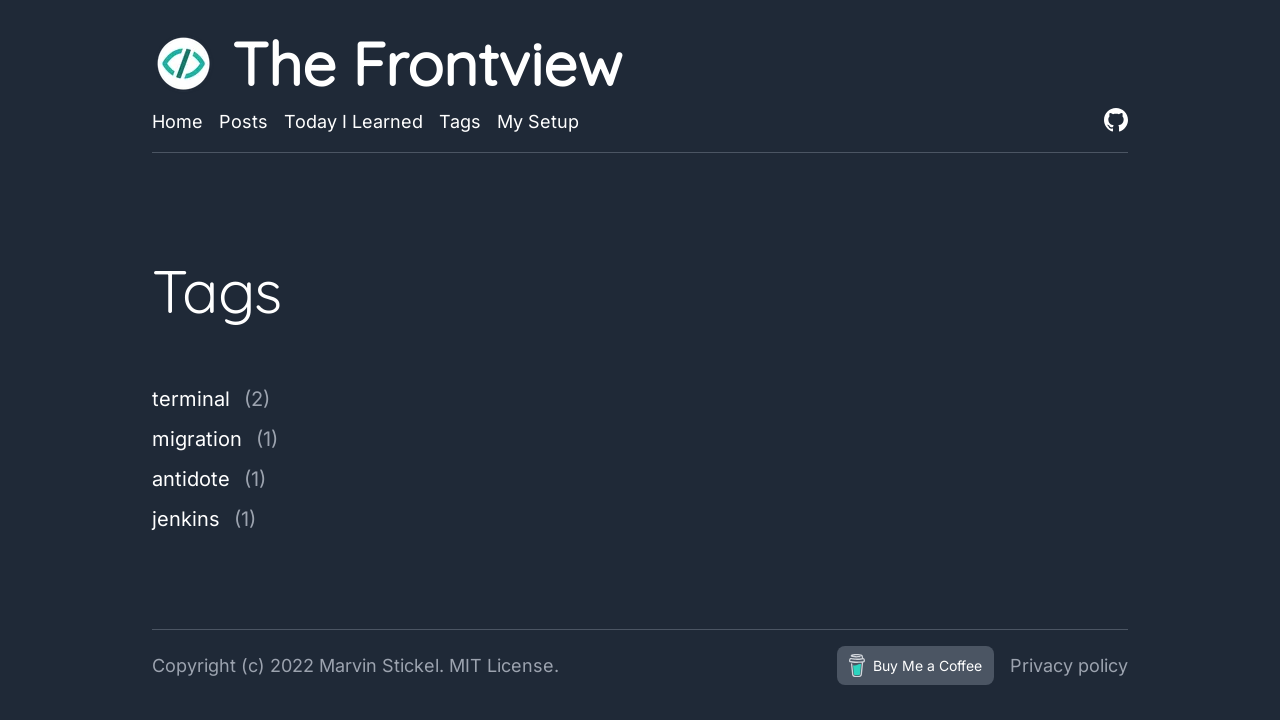

Verified copyright text is visible in footer
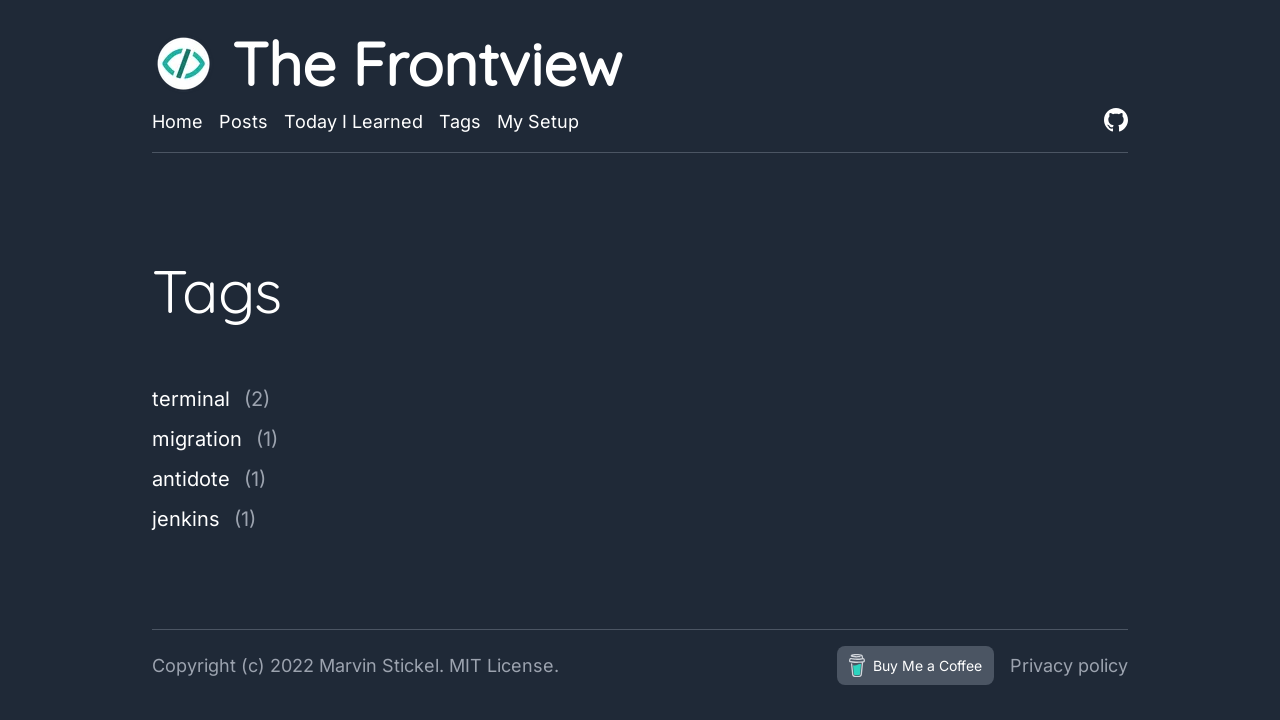

Verified Privacy policy link is visible in footer
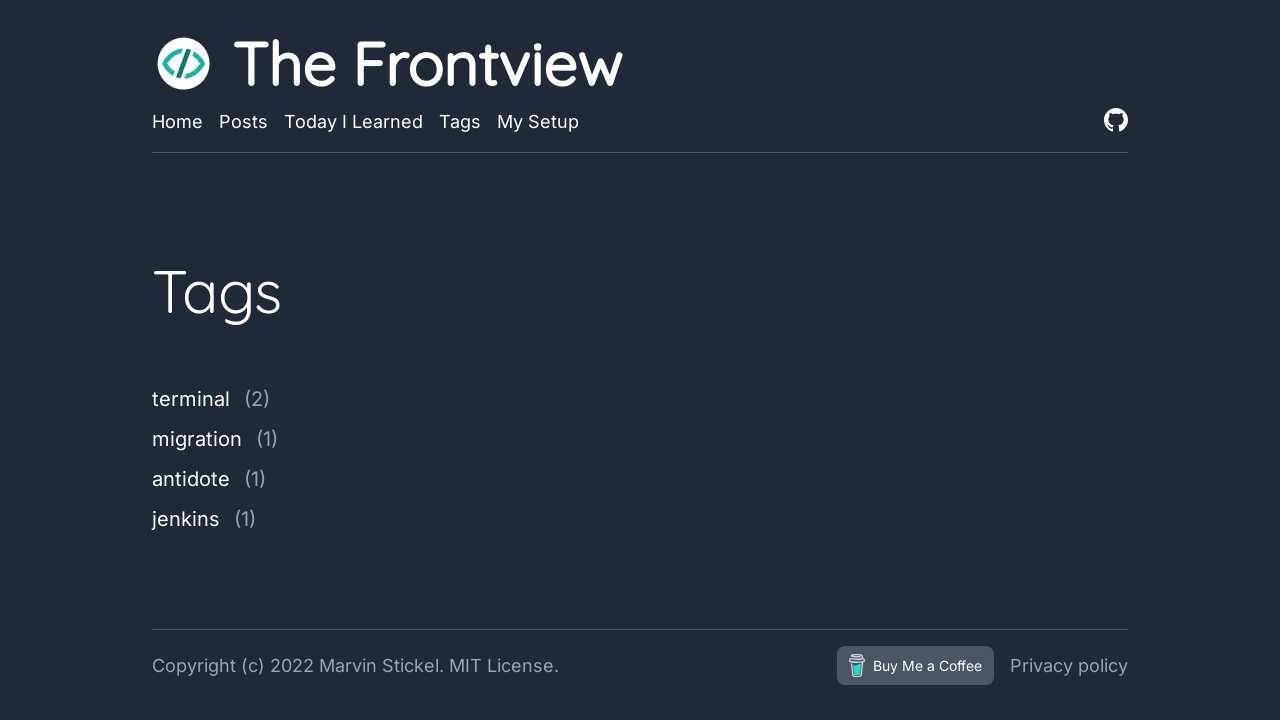

Verified Tags page heading is visible
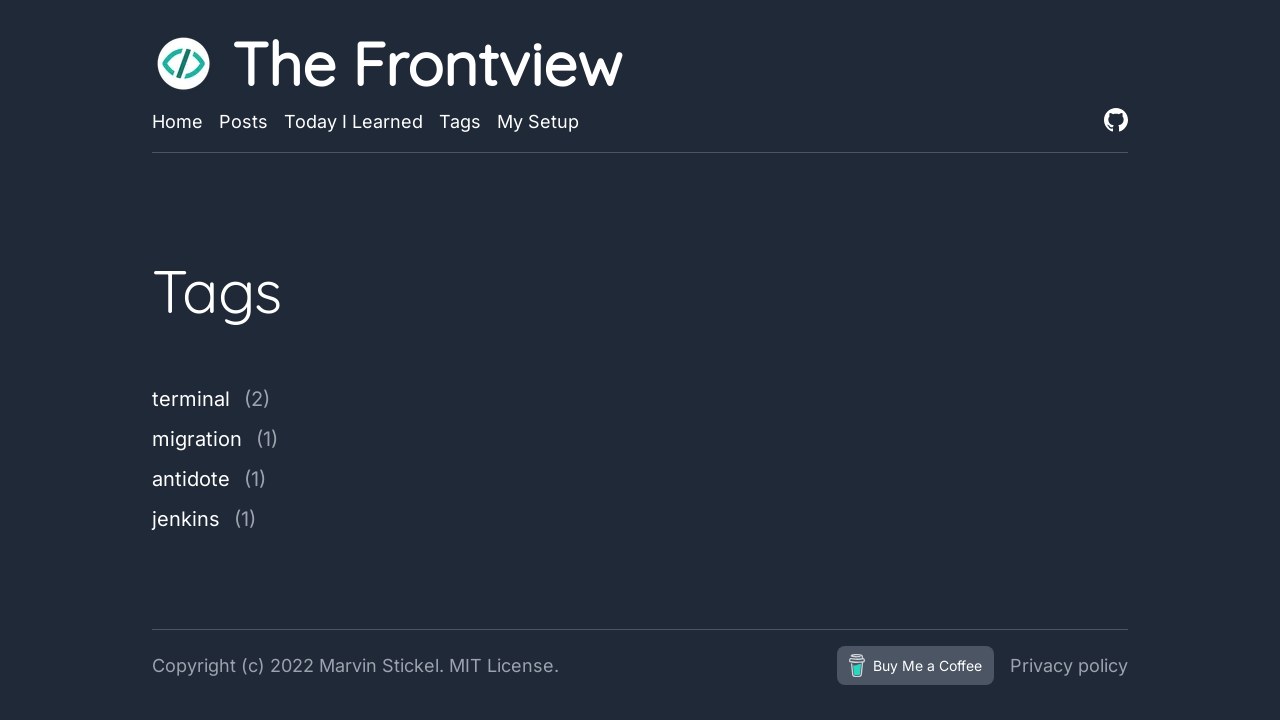

Verified tags list is visible
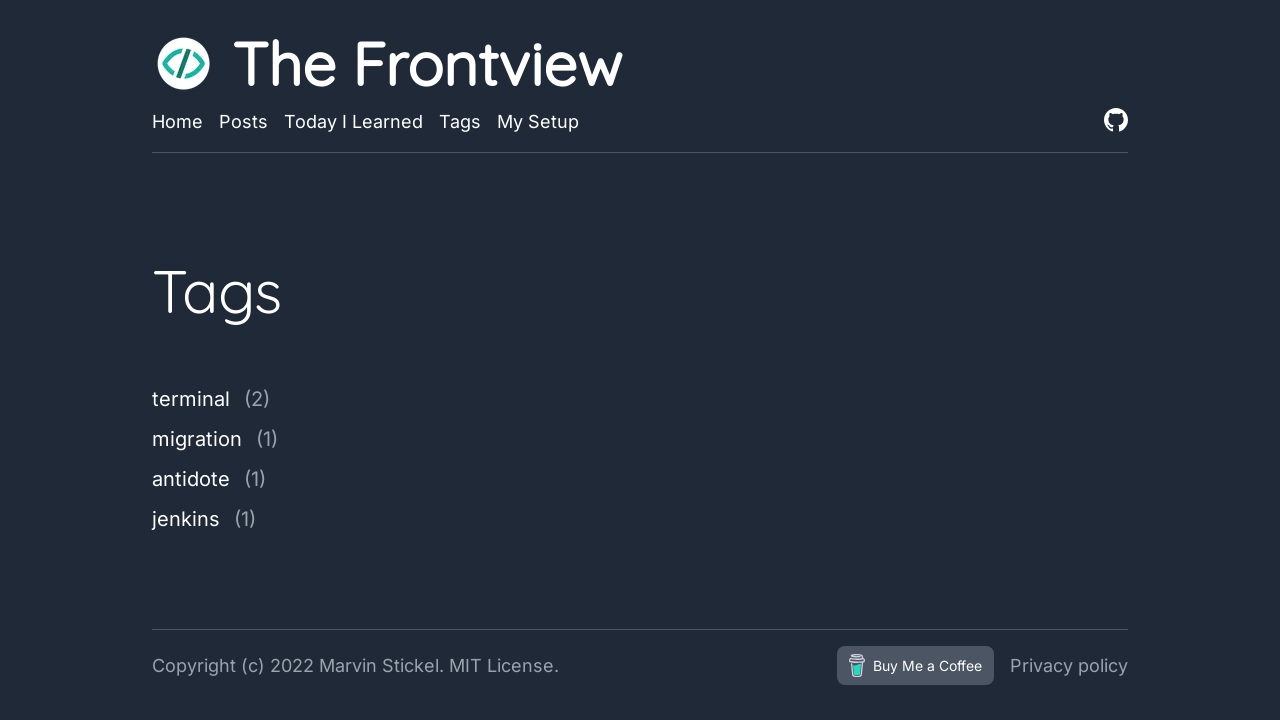

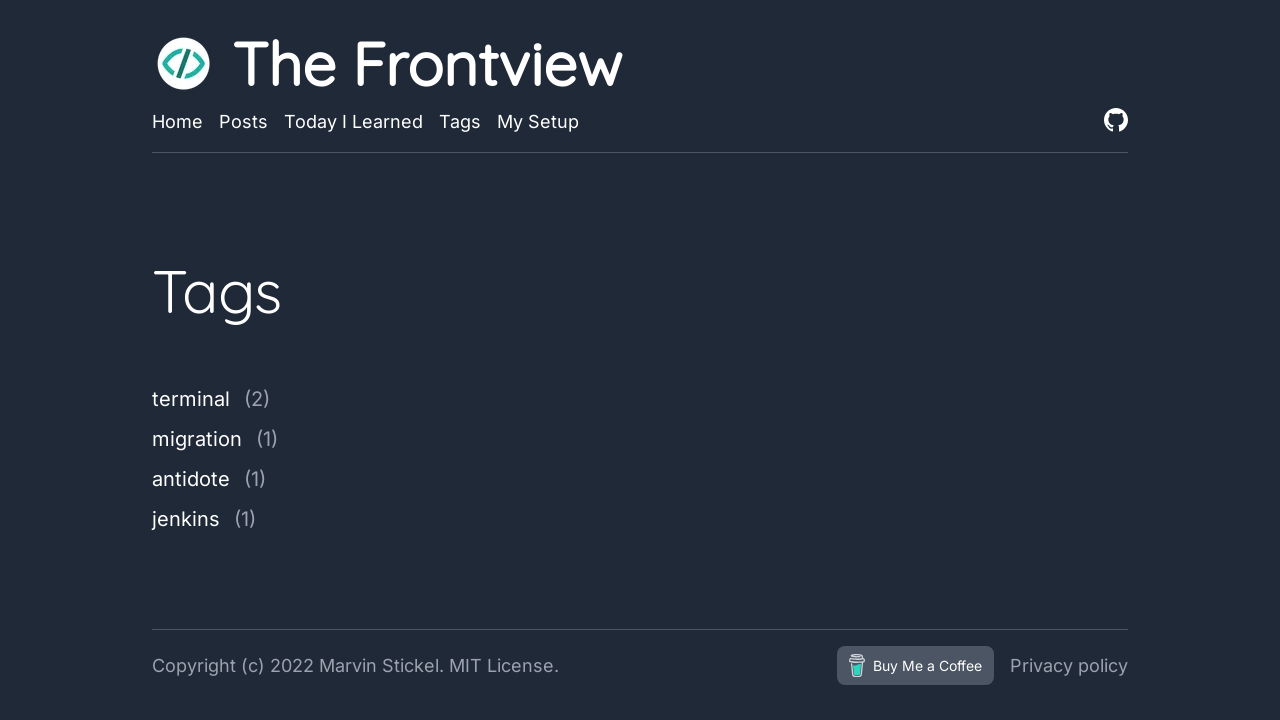